Tests firstName field validation with numeric input of length 10

Starting URL: https://buggy.justtestit.org/register

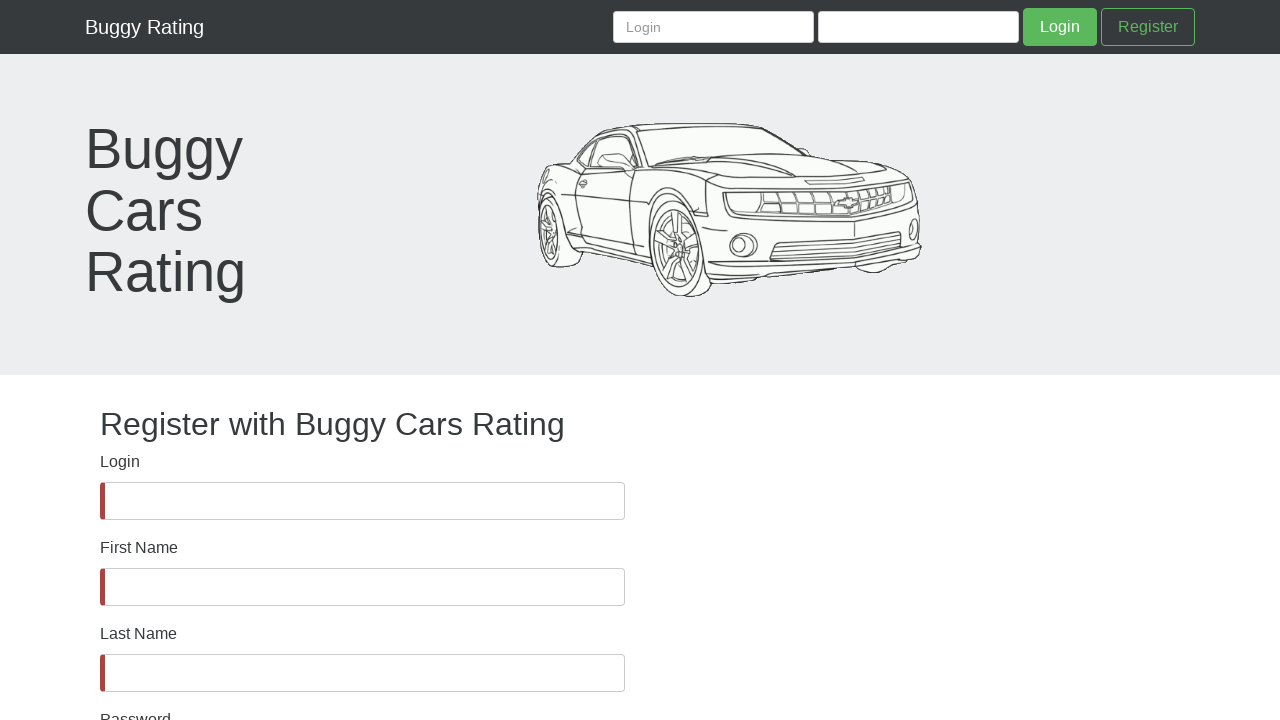

firstName field is visible
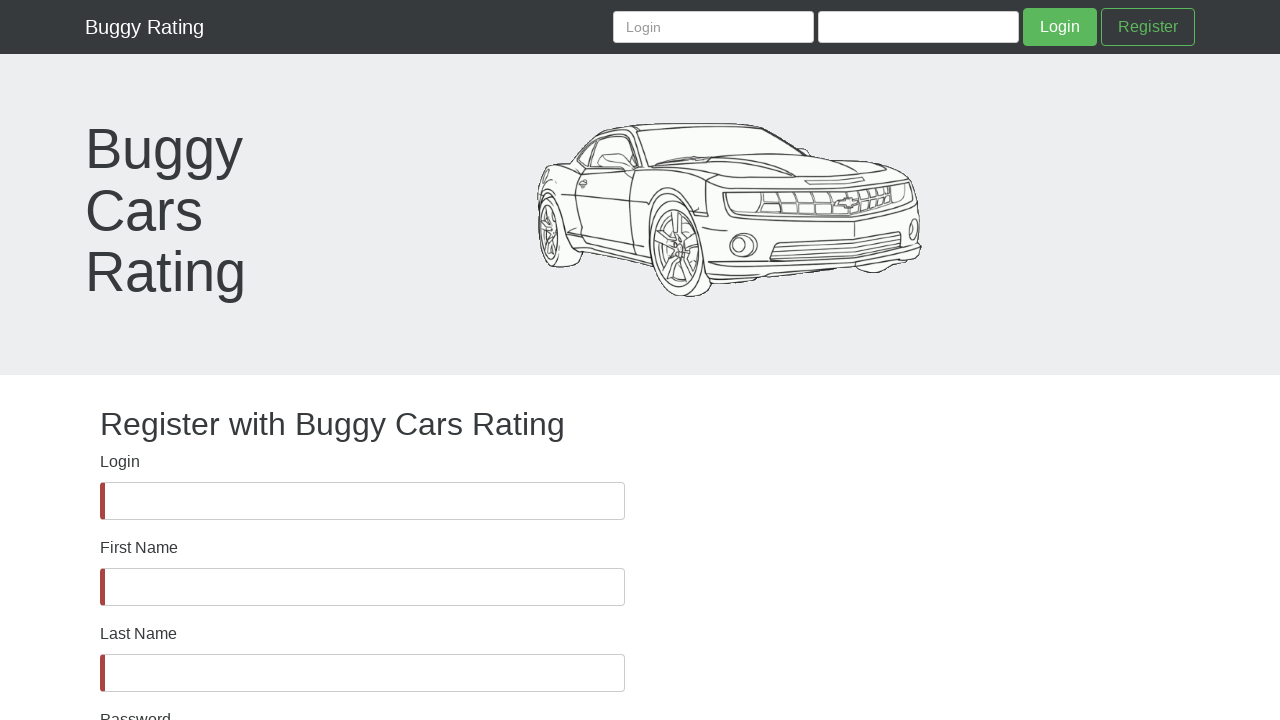

Filled firstName field with 10-digit numeric input '7798738377' on #firstName
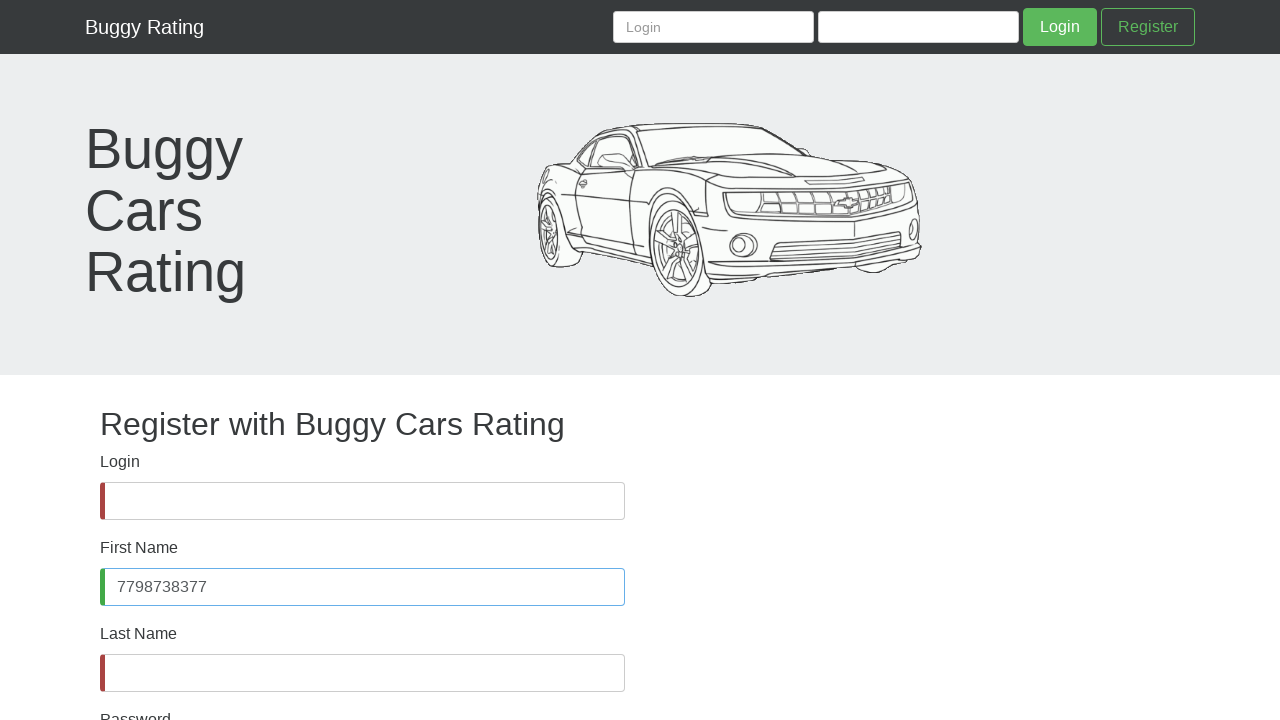

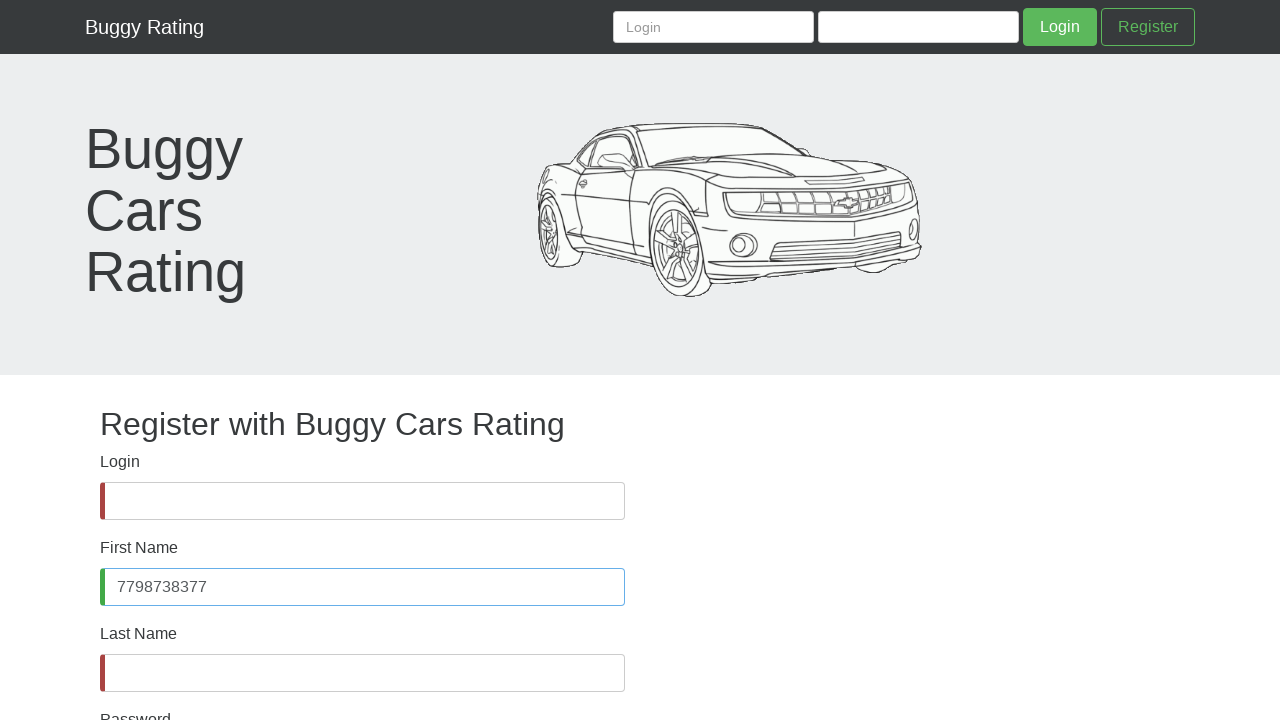